Tests drag and drop by offset functionality by dragging an element by specific pixel coordinates

Starting URL: https://demoqa.com/droppable

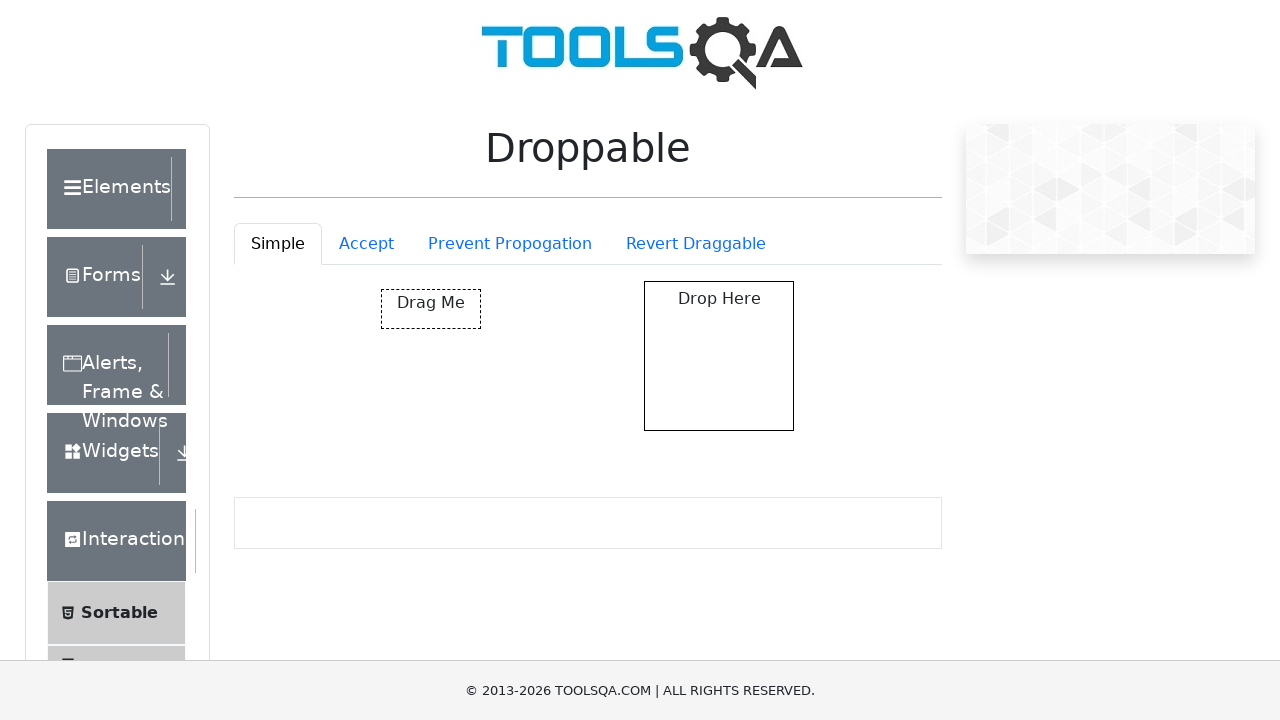

Located the draggable element with id 'draggable'
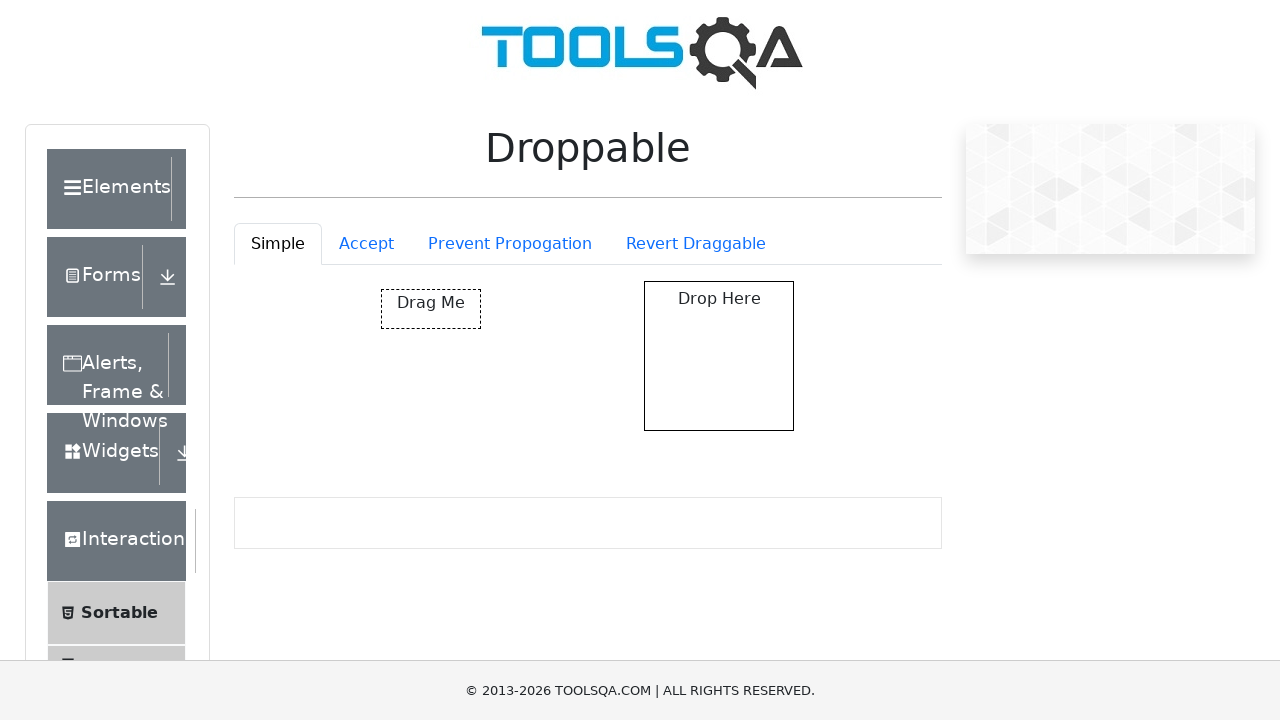

Retrieved bounding box of draggable element
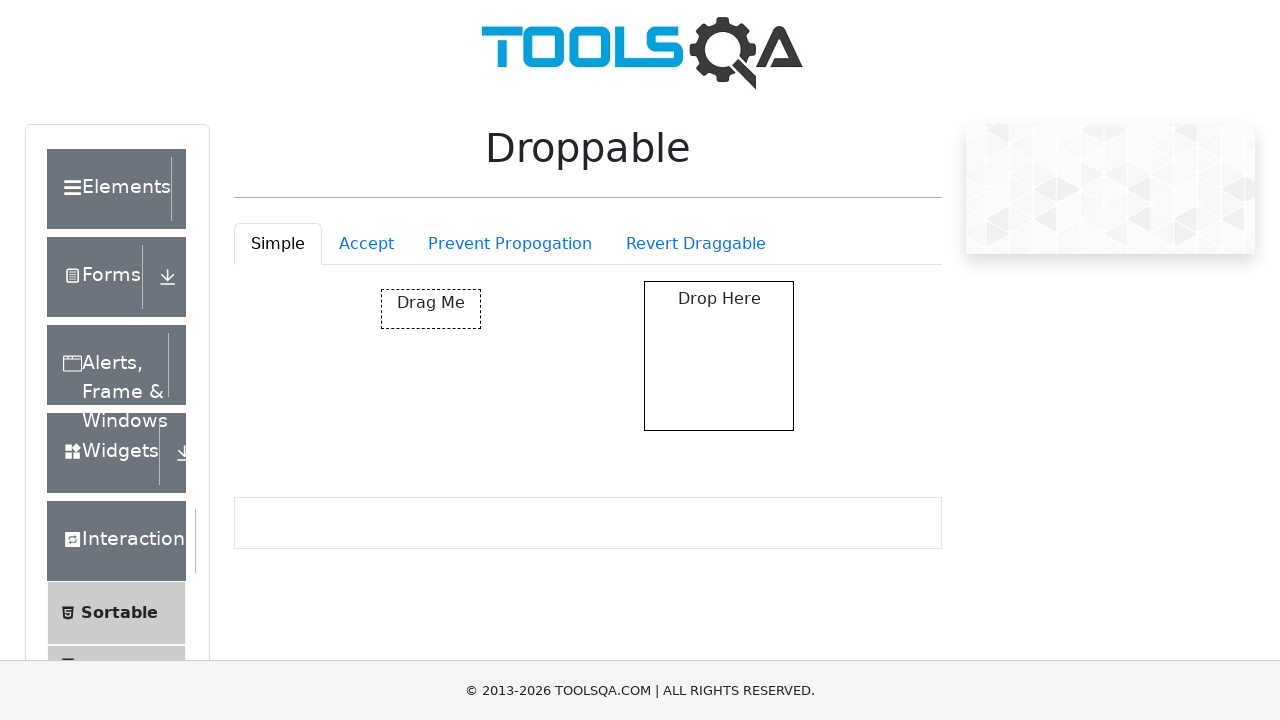

Moved mouse to center of draggable element at (431, 309)
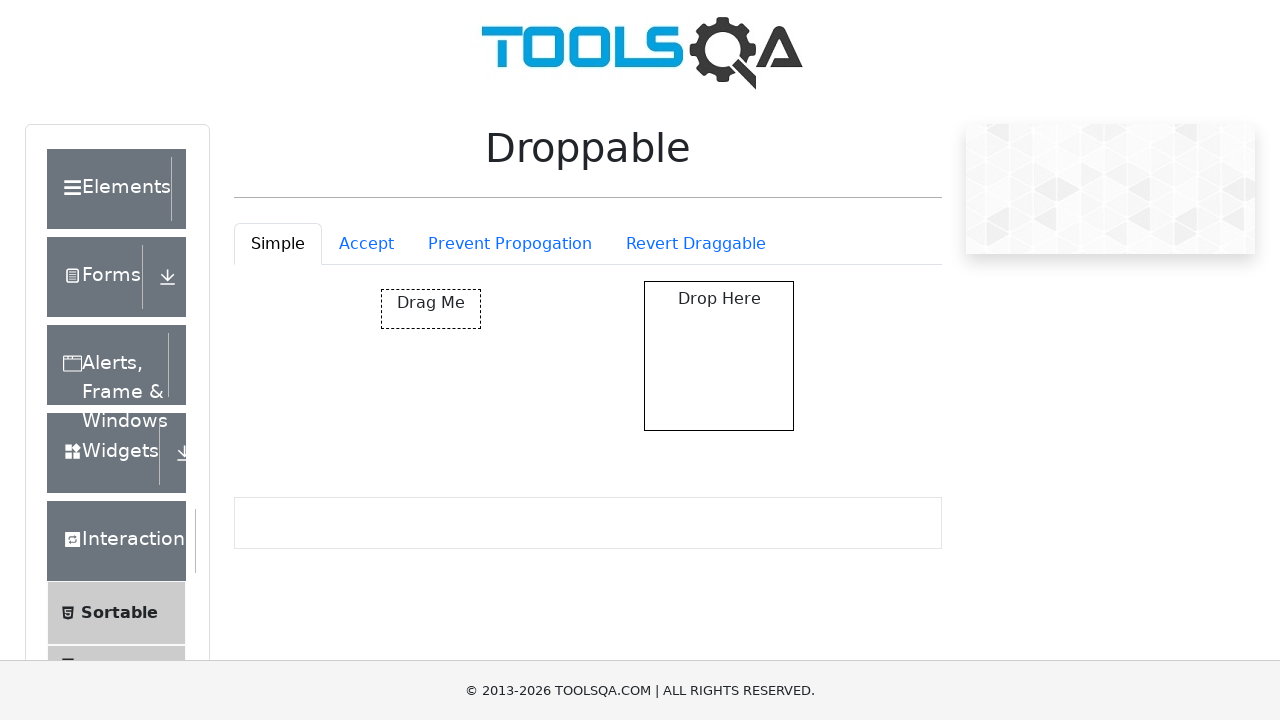

Pressed mouse button down to initiate drag at (431, 309)
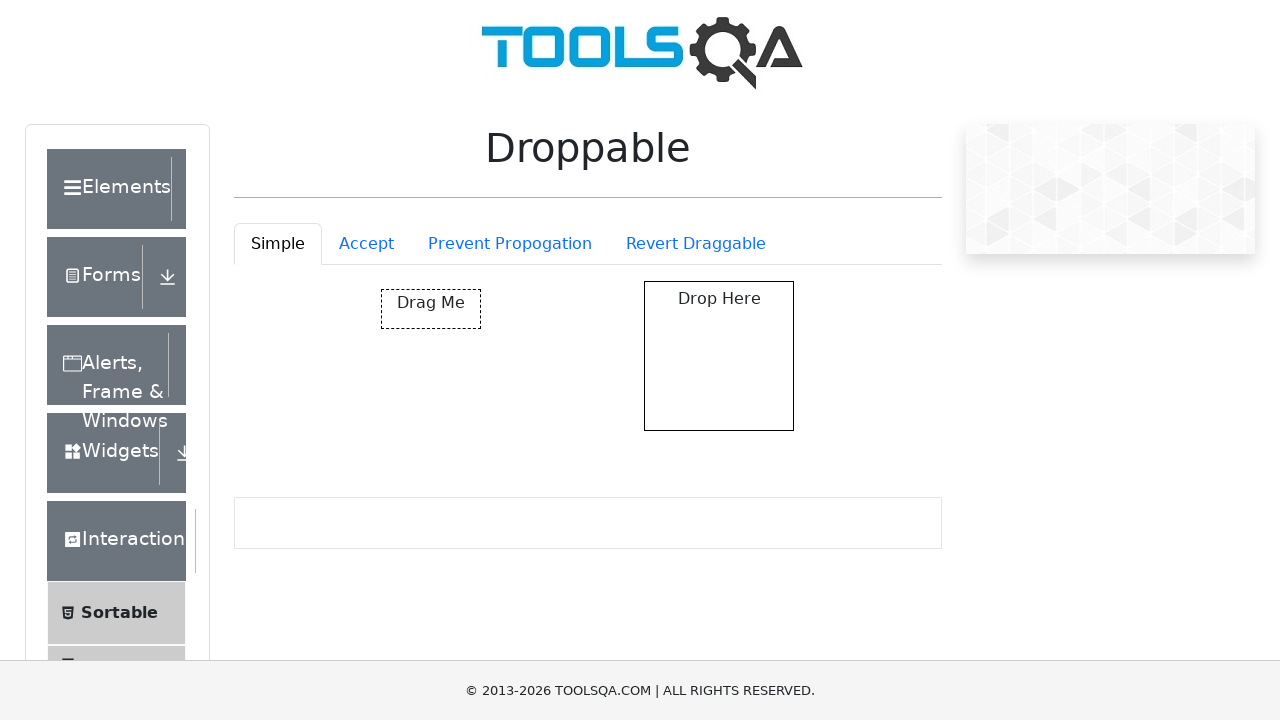

Dragged element 355px right and 50px down at (736, 339)
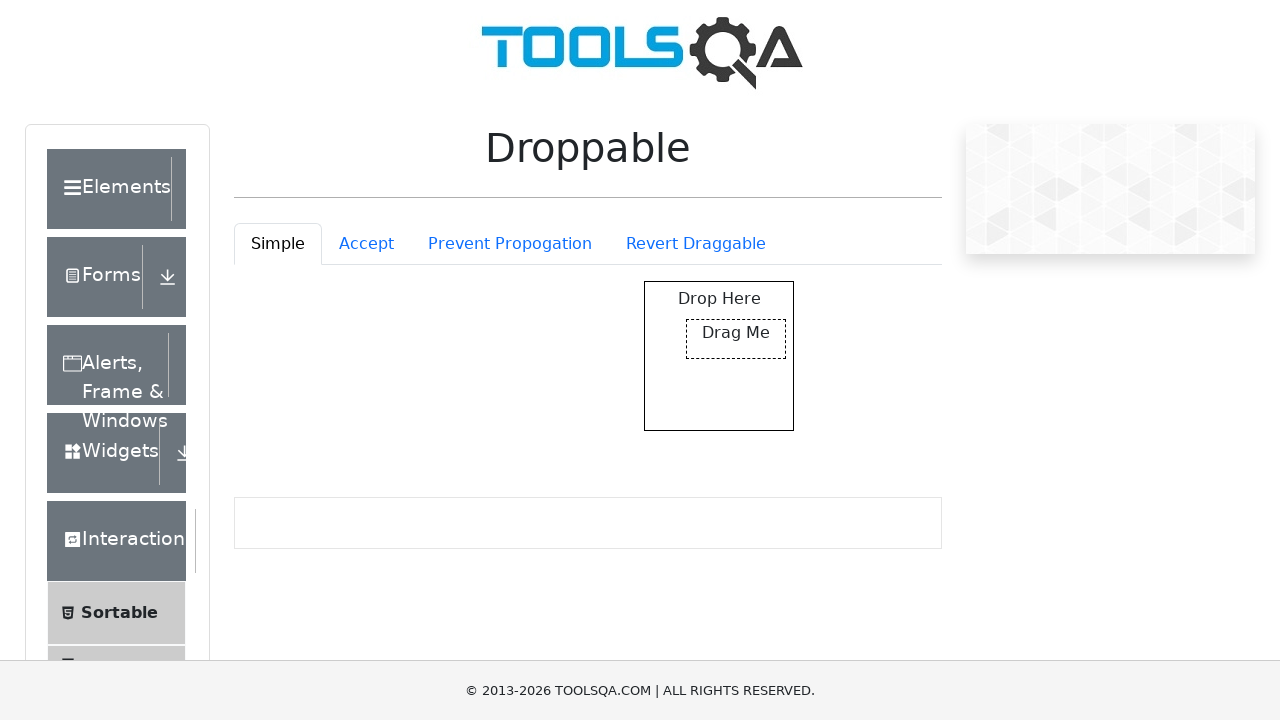

Released mouse button to complete drag and drop at (736, 339)
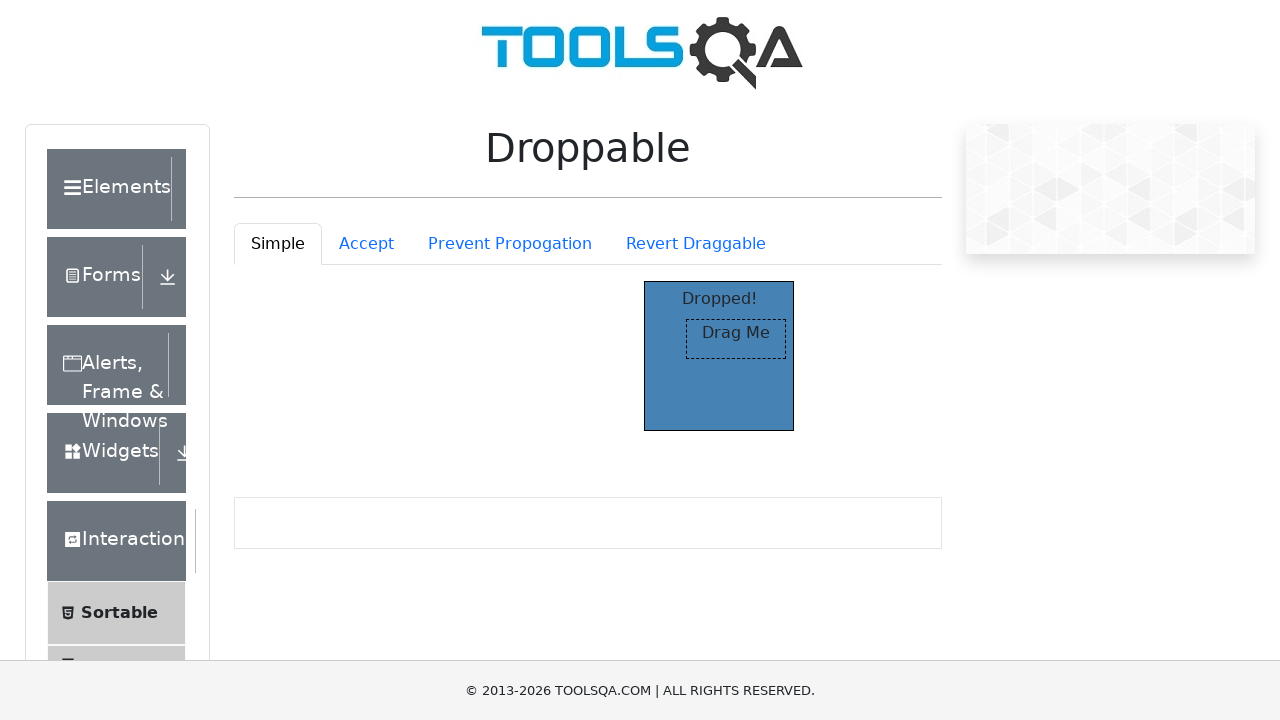

Verified 'Dropped!' message appears on page
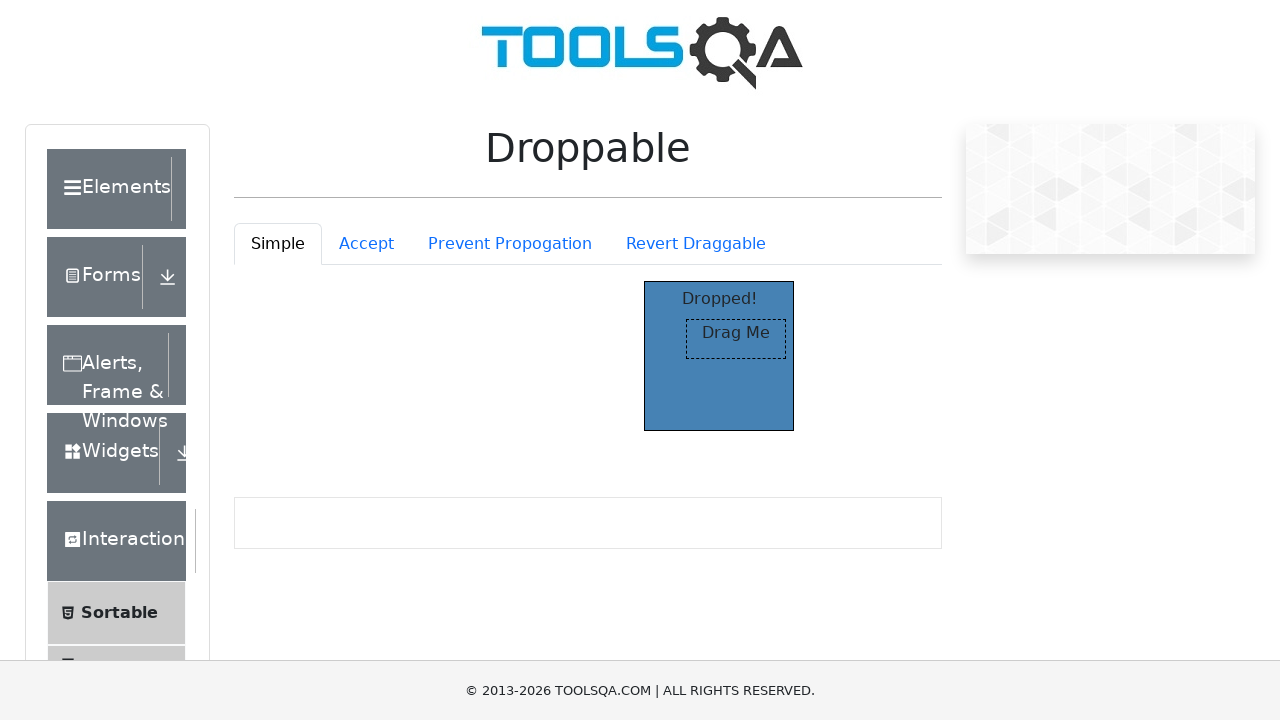

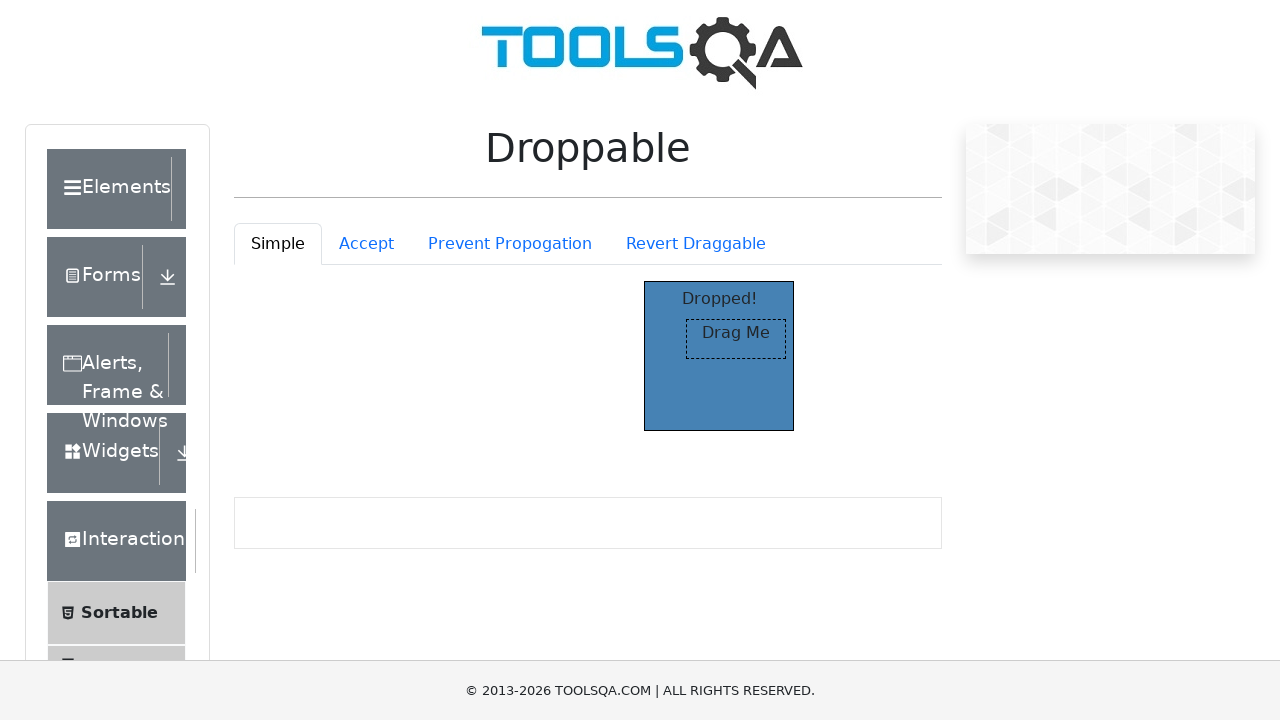